Tests navigation between Register and WebTable pages, verifying page titles and browser navigation functionality

Starting URL: https://demo.automationtesting.in/Register.html

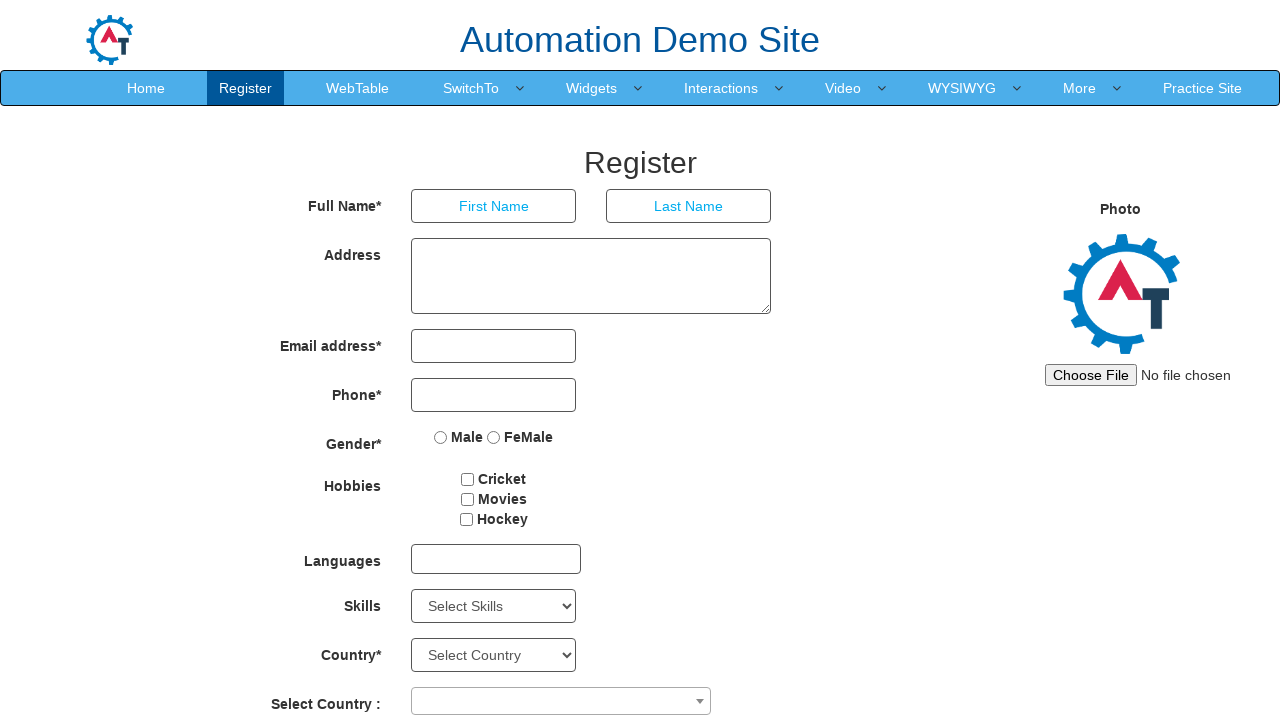

Verified page title is 'Register'
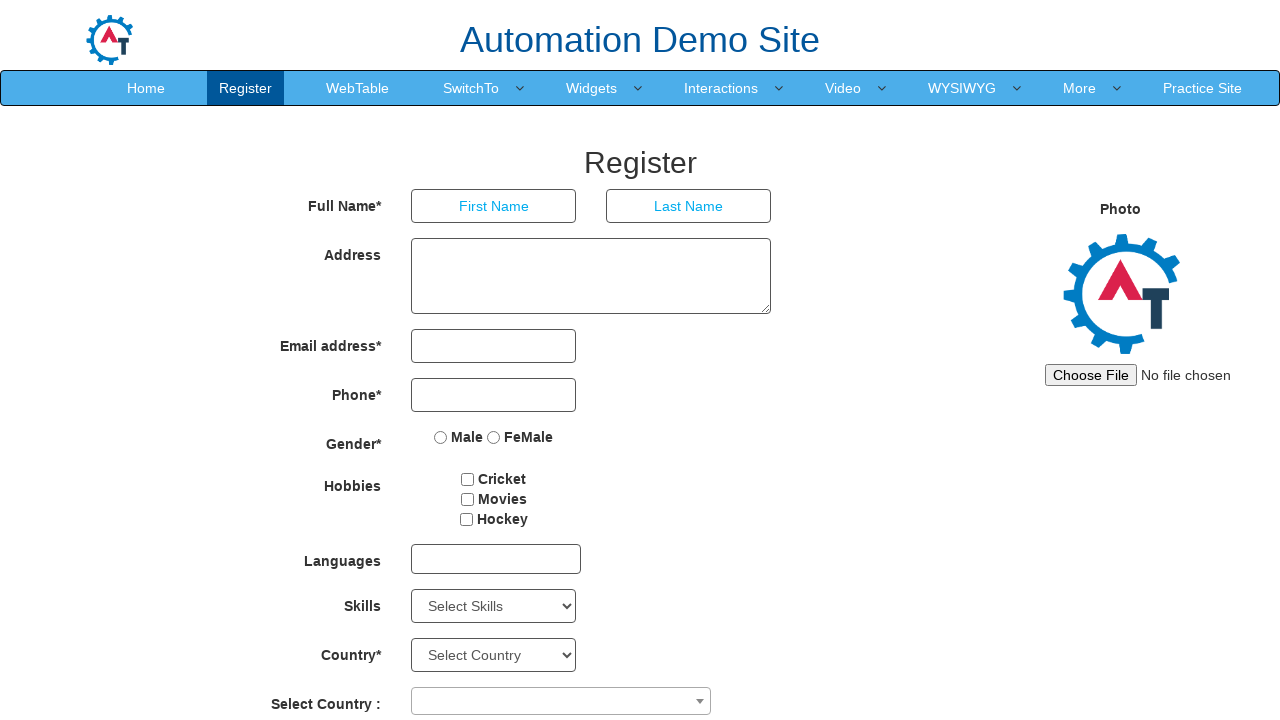

Clicked WebTable link at (358, 88) on a:text('WebTable')
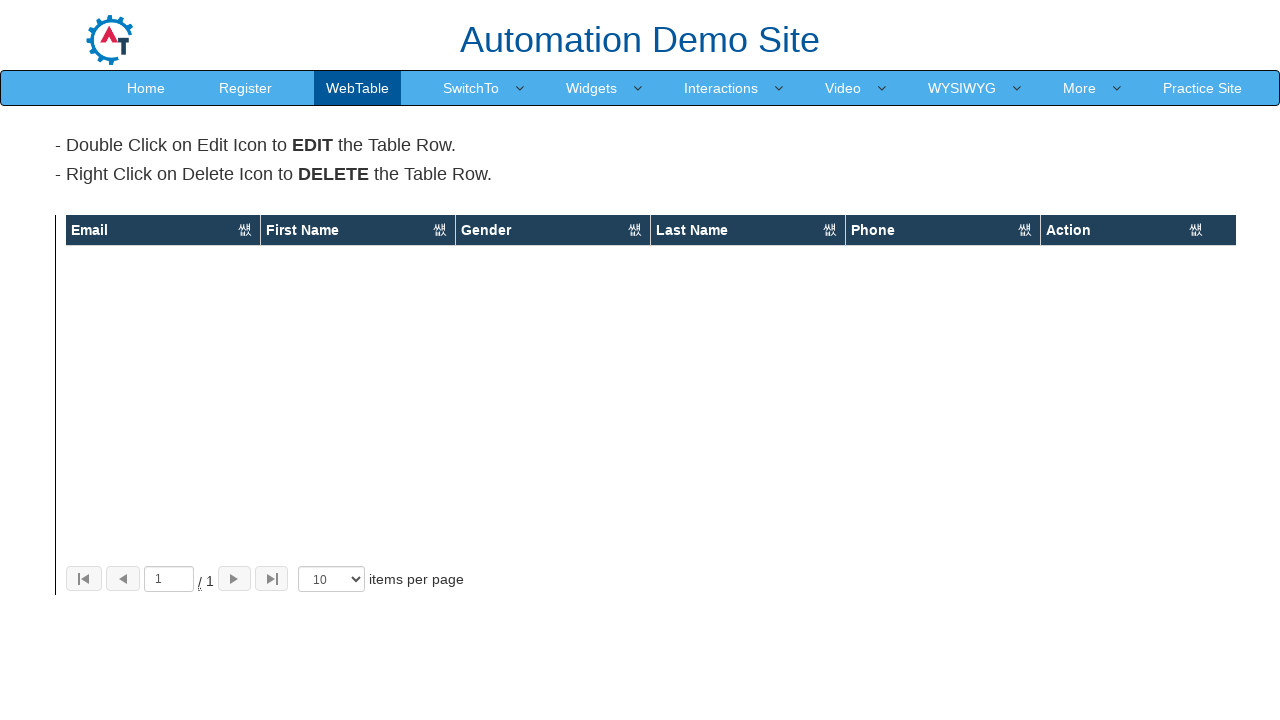

Waited for Web Table page to load
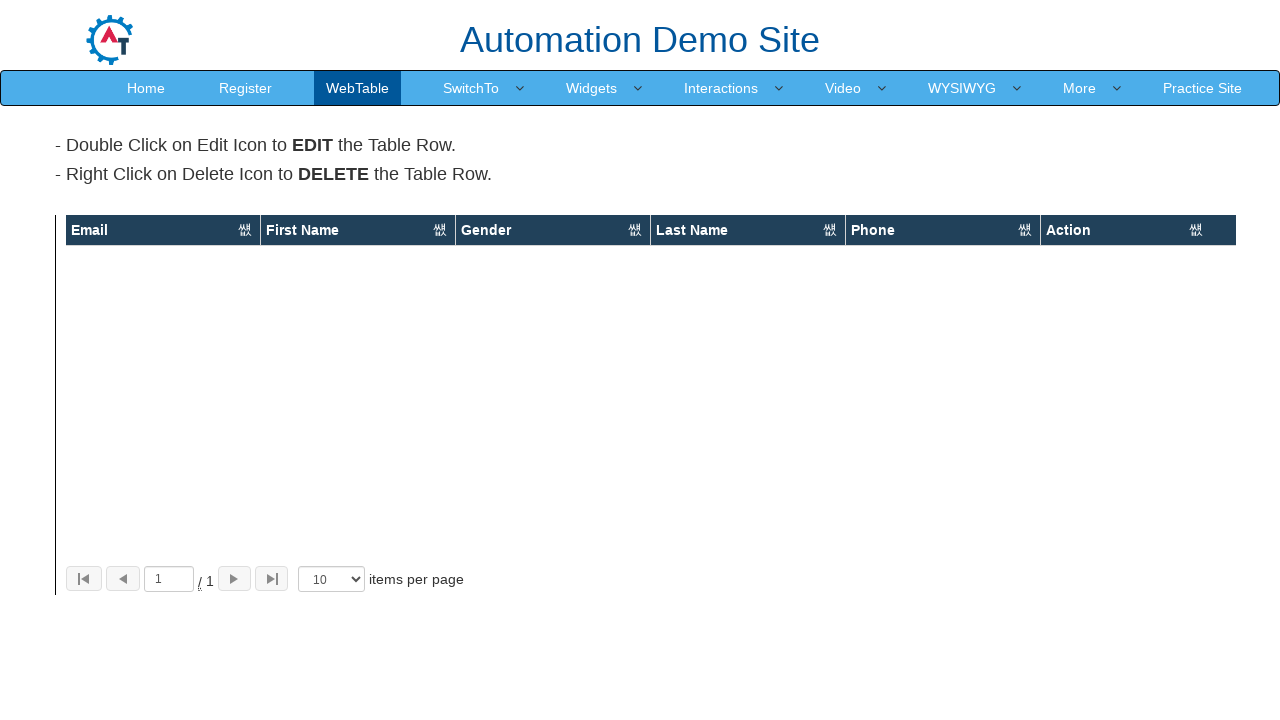

Verified page title is 'Web Table'
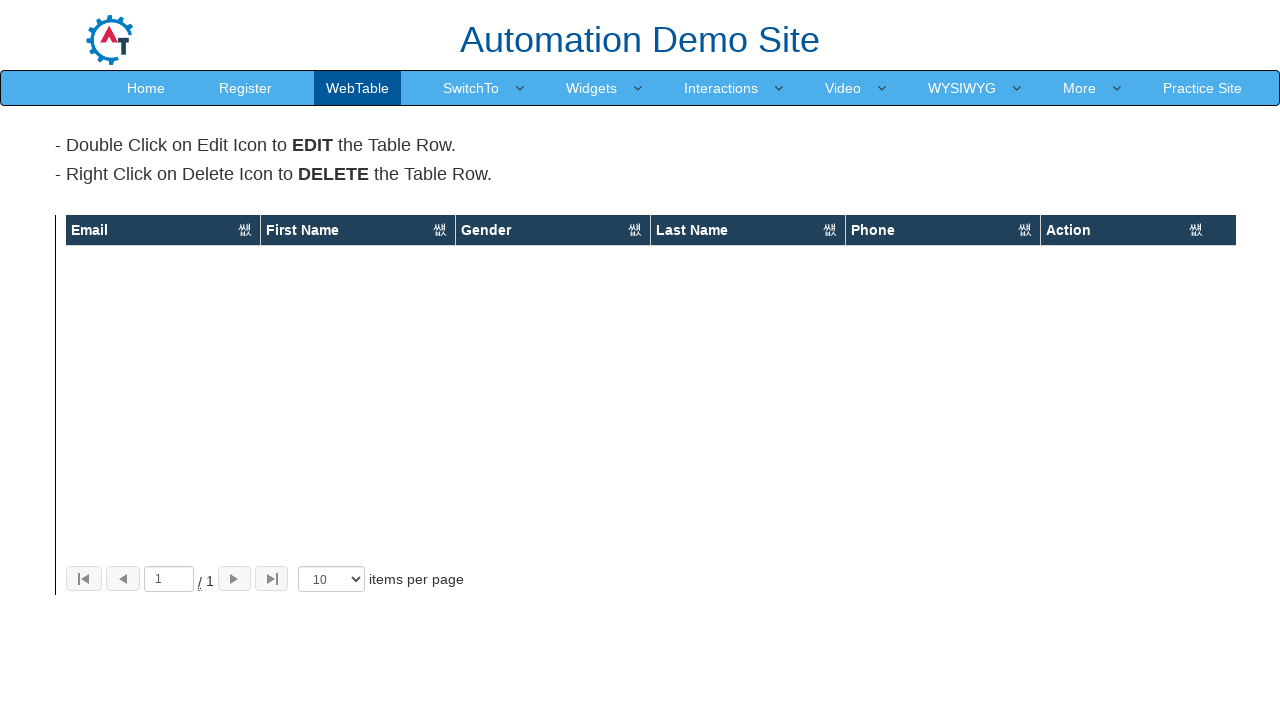

Navigated back using browser back button
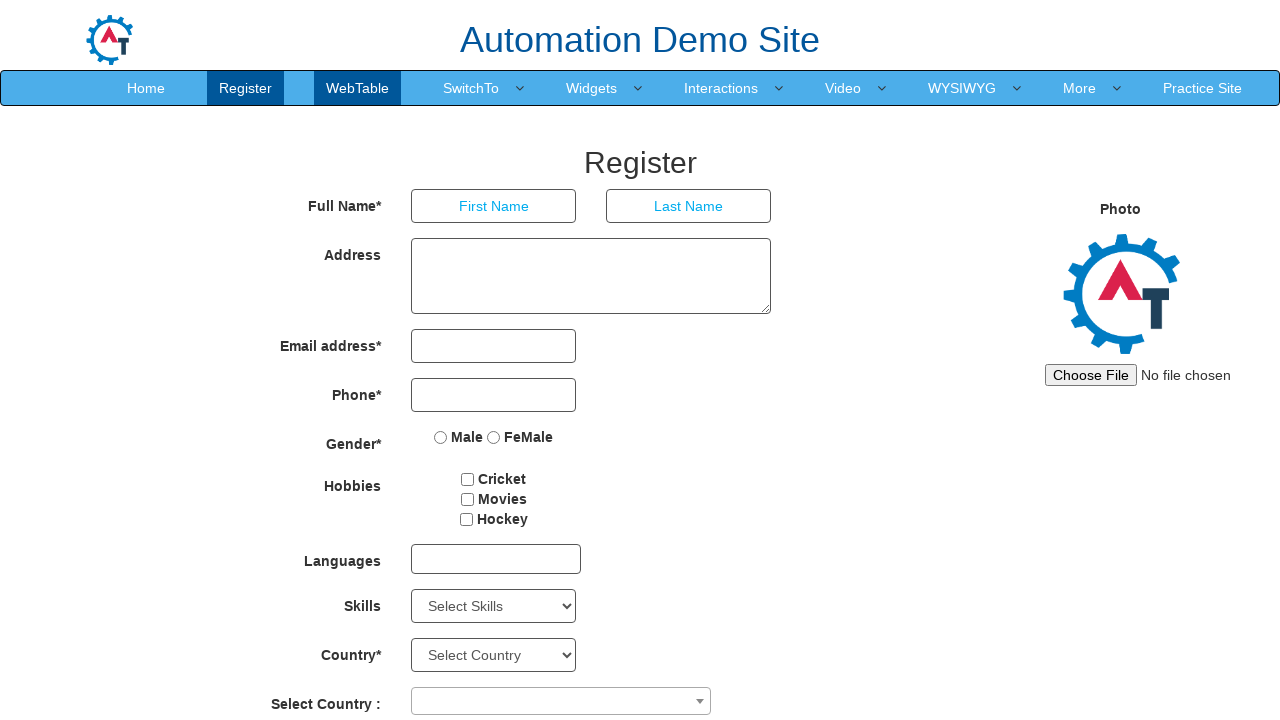

Waited for Register page to load
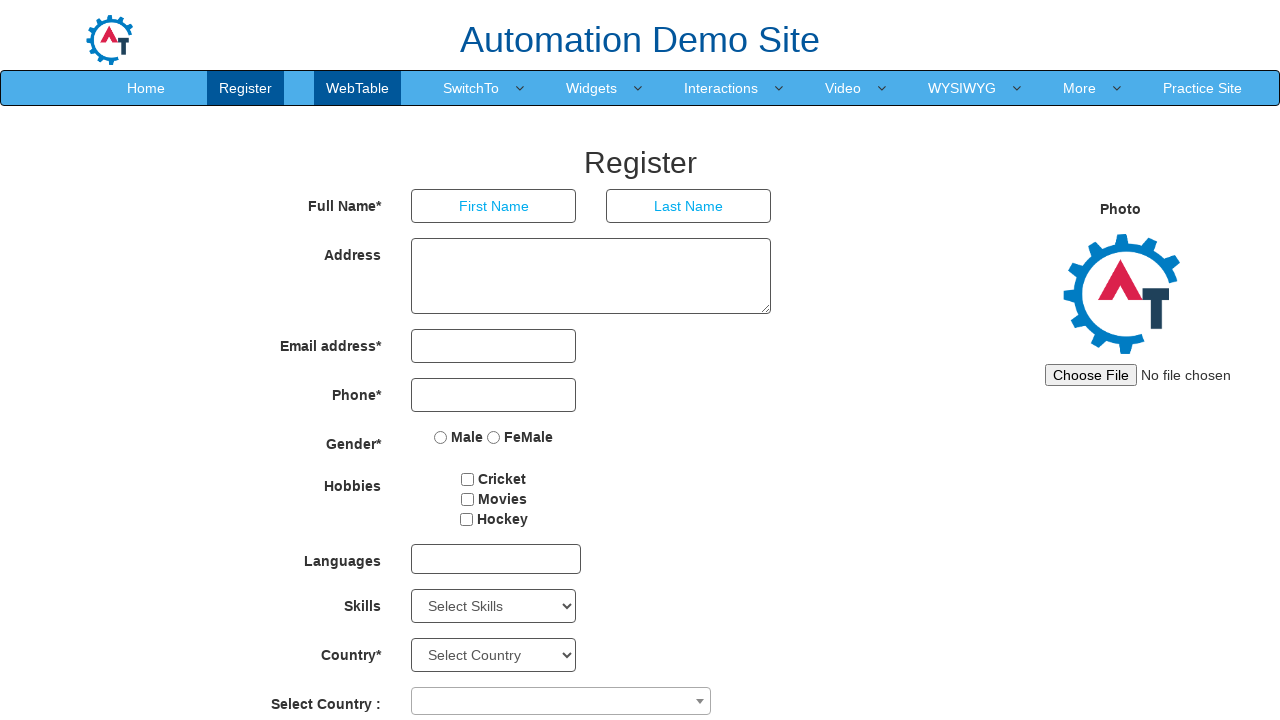

Verified page title is 'Register' after navigation back
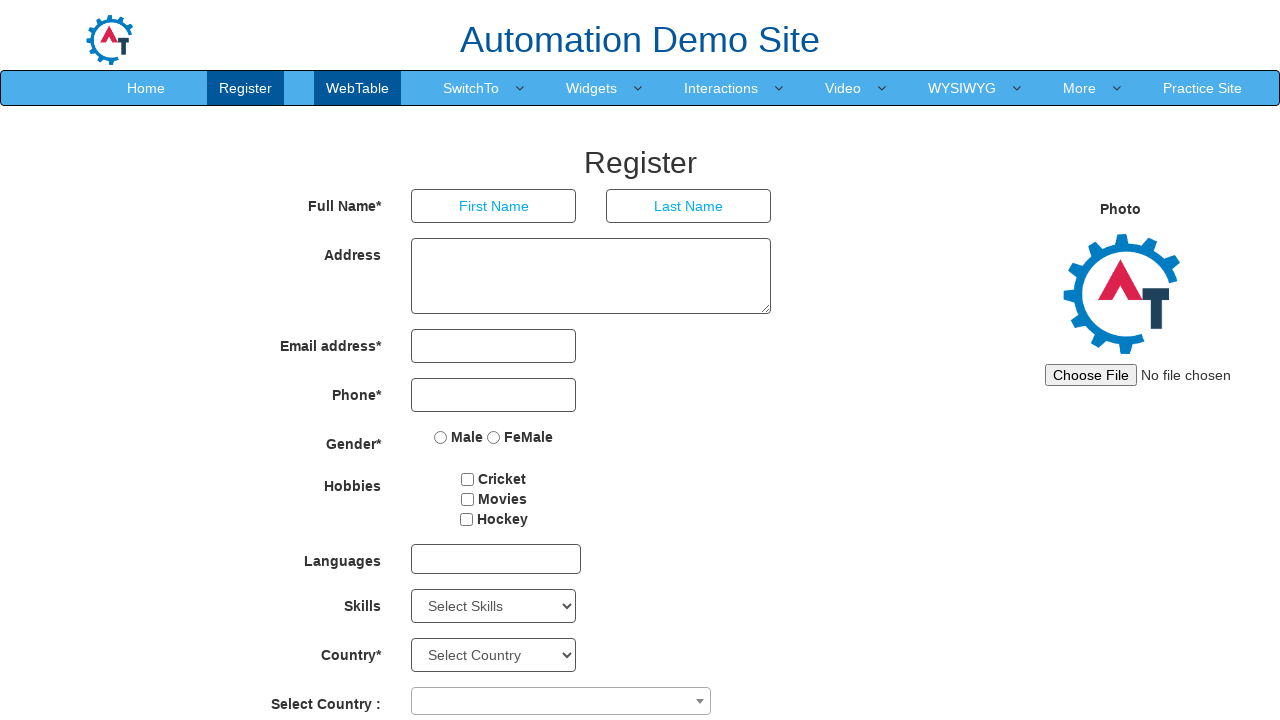

Navigated forward using browser forward button
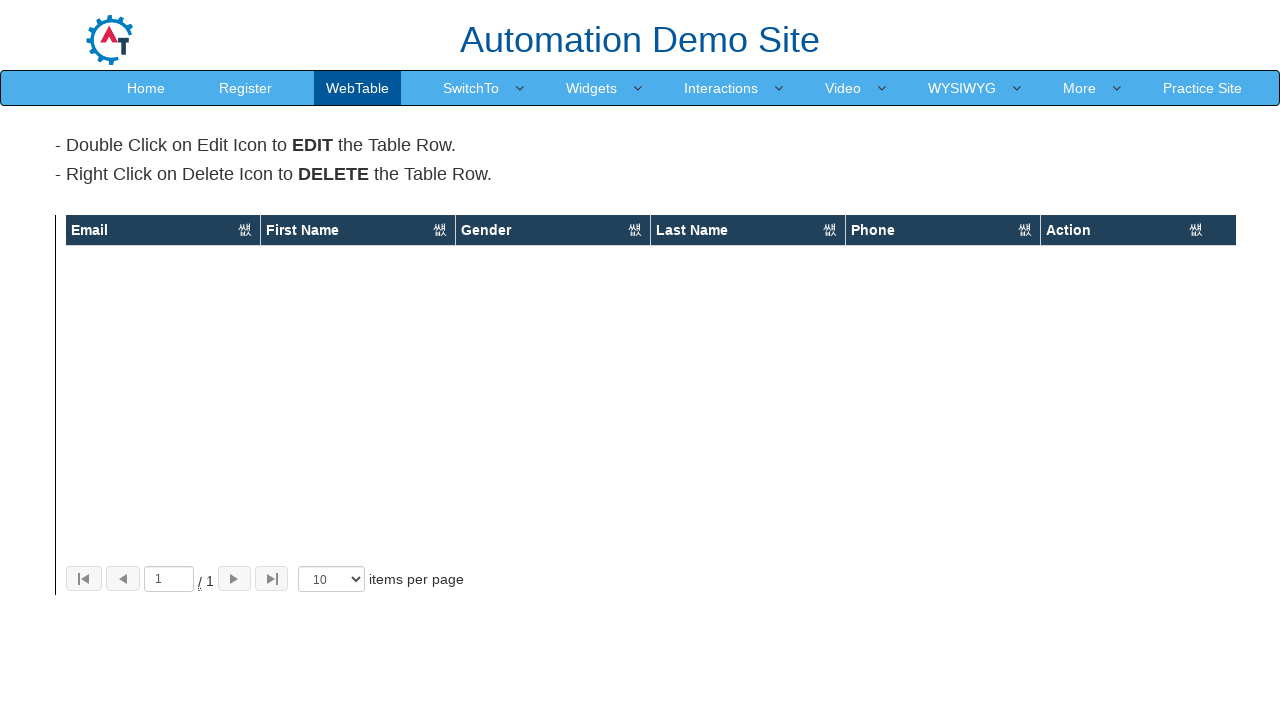

Waited for Web Table page to load
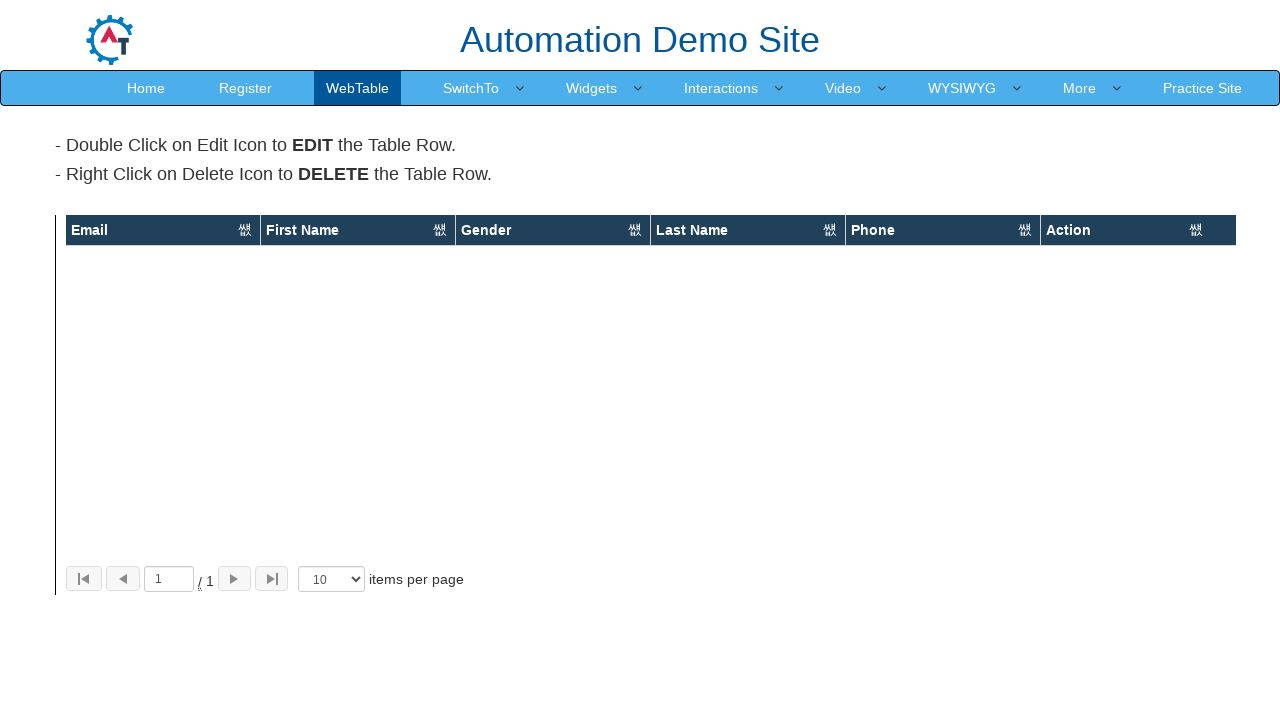

Verified page title is 'Web Table' after navigation forward
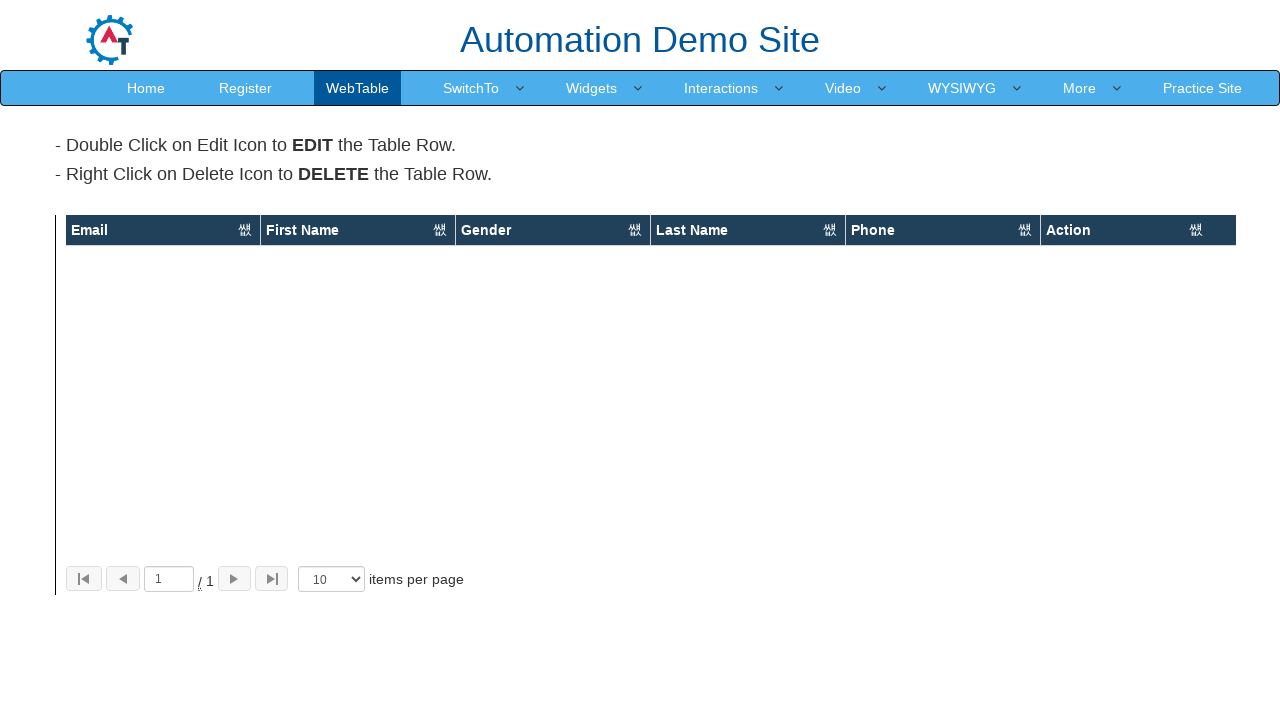

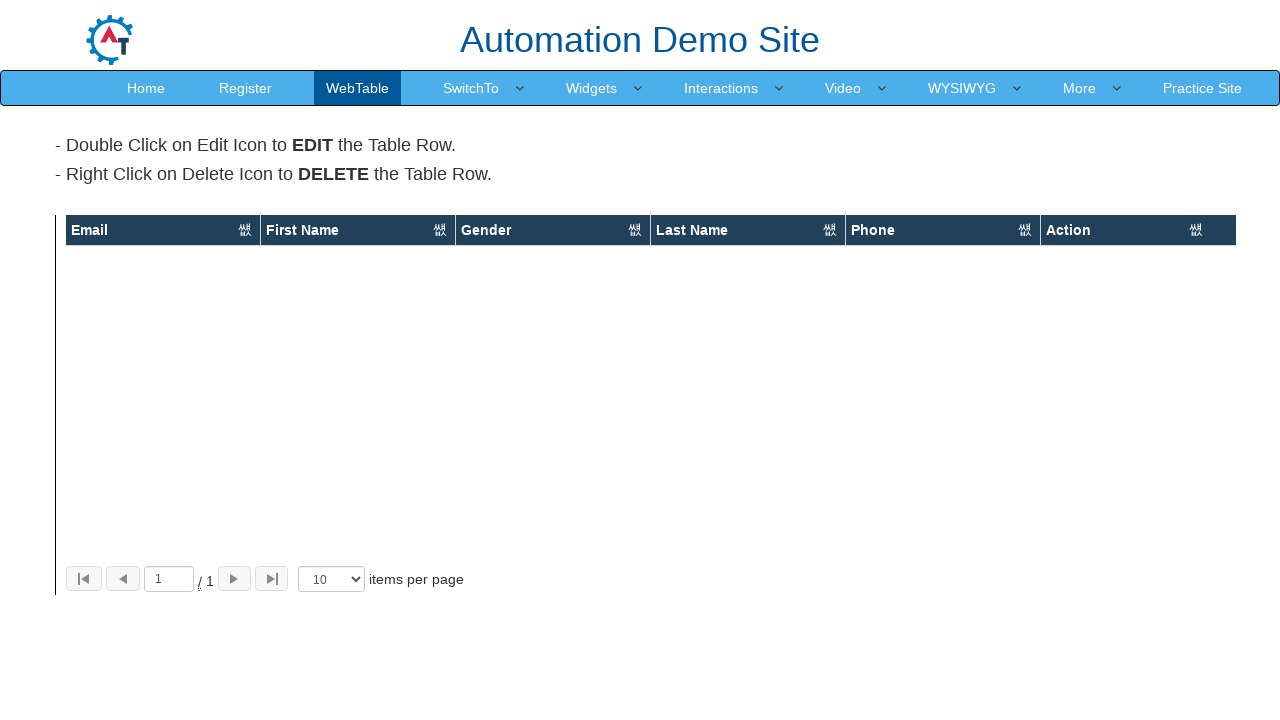